Navigates to a flight booking practice page and retrieves the CSS background-color value of the "Find Flights" button to verify element styling.

Starting URL: https://rahulshettyacademy.com/dropdownsPractise/#

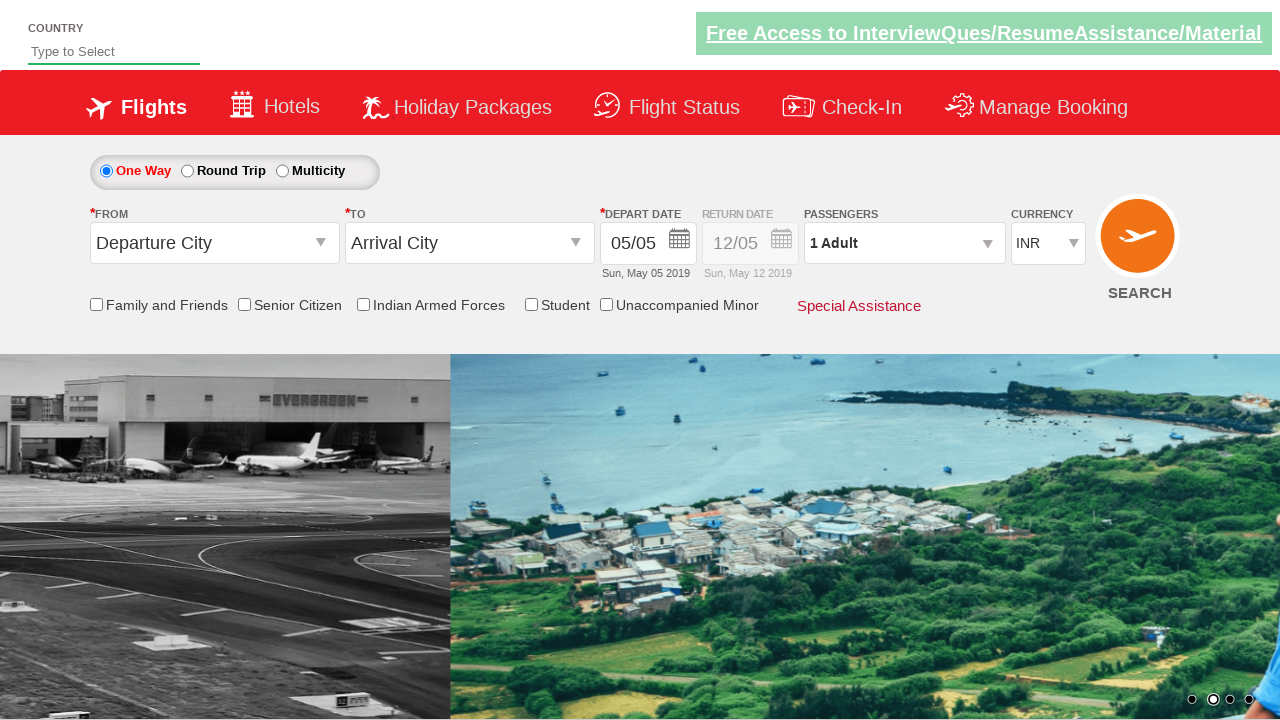

Waited for Find Flights button to be visible
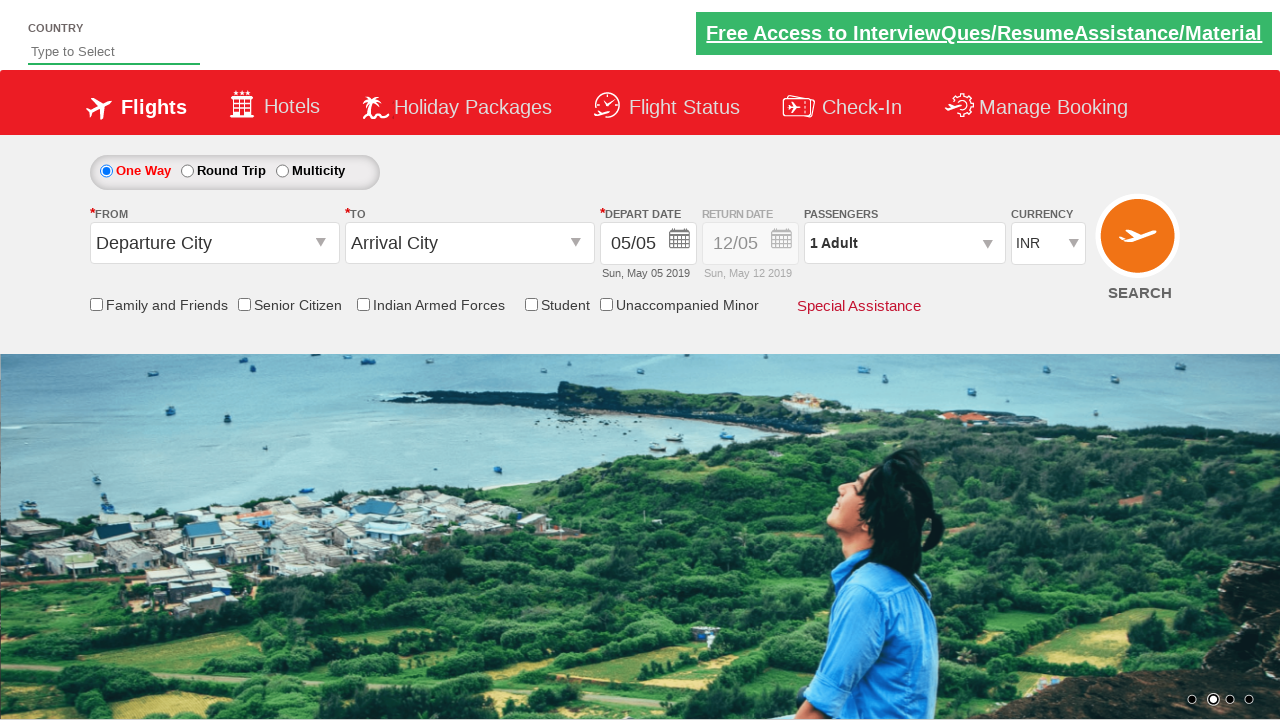

Retrieved CSS background-color value: rgba(0, 0, 0, 0)
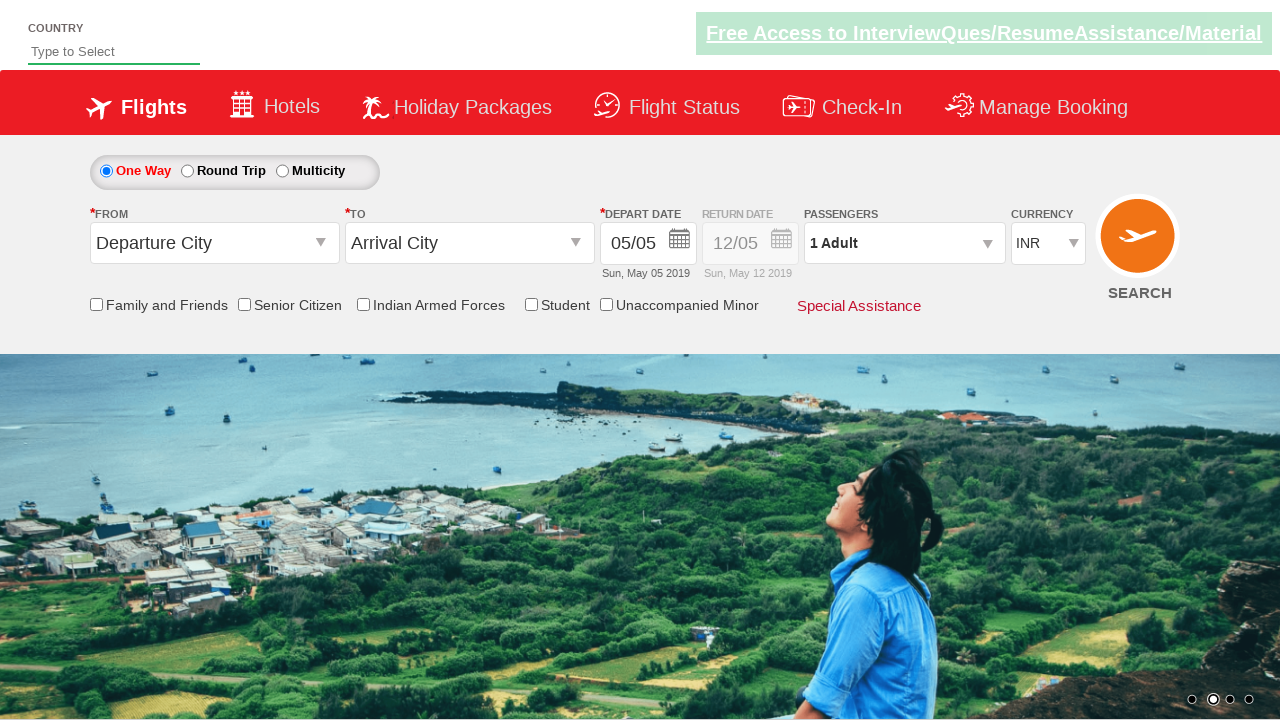

Printed background color to console: rgba(0, 0, 0, 0)
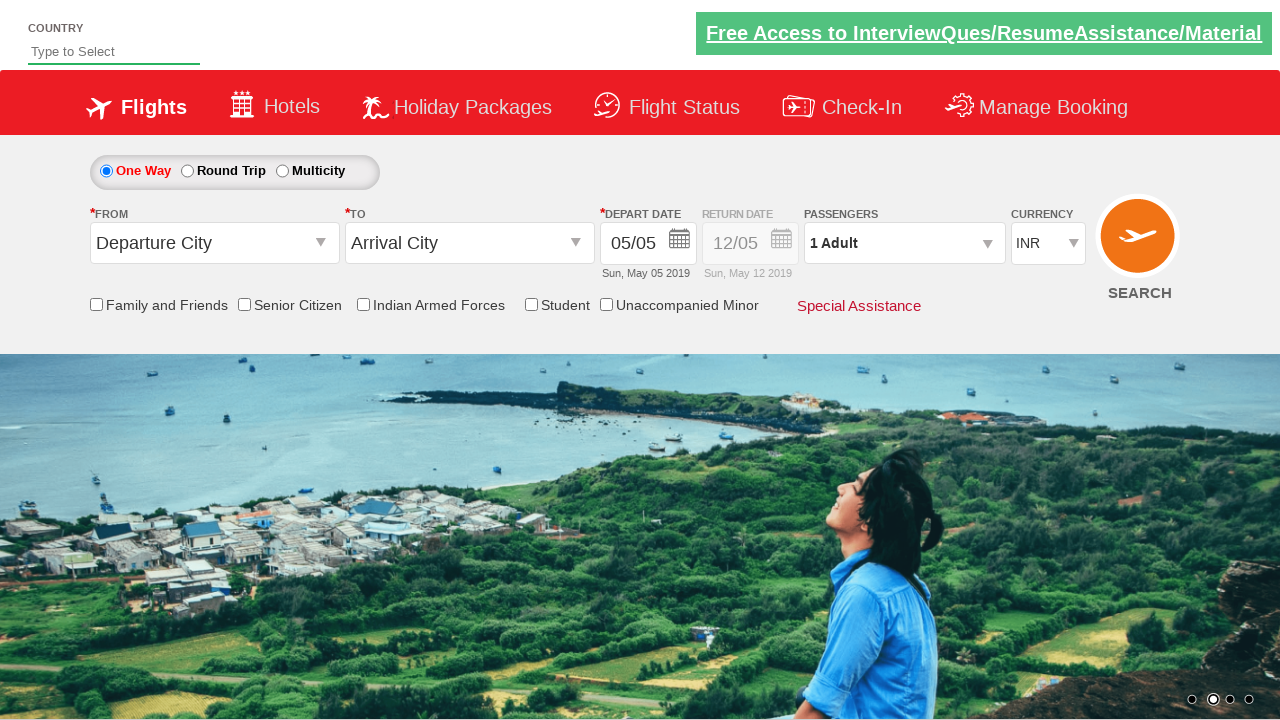

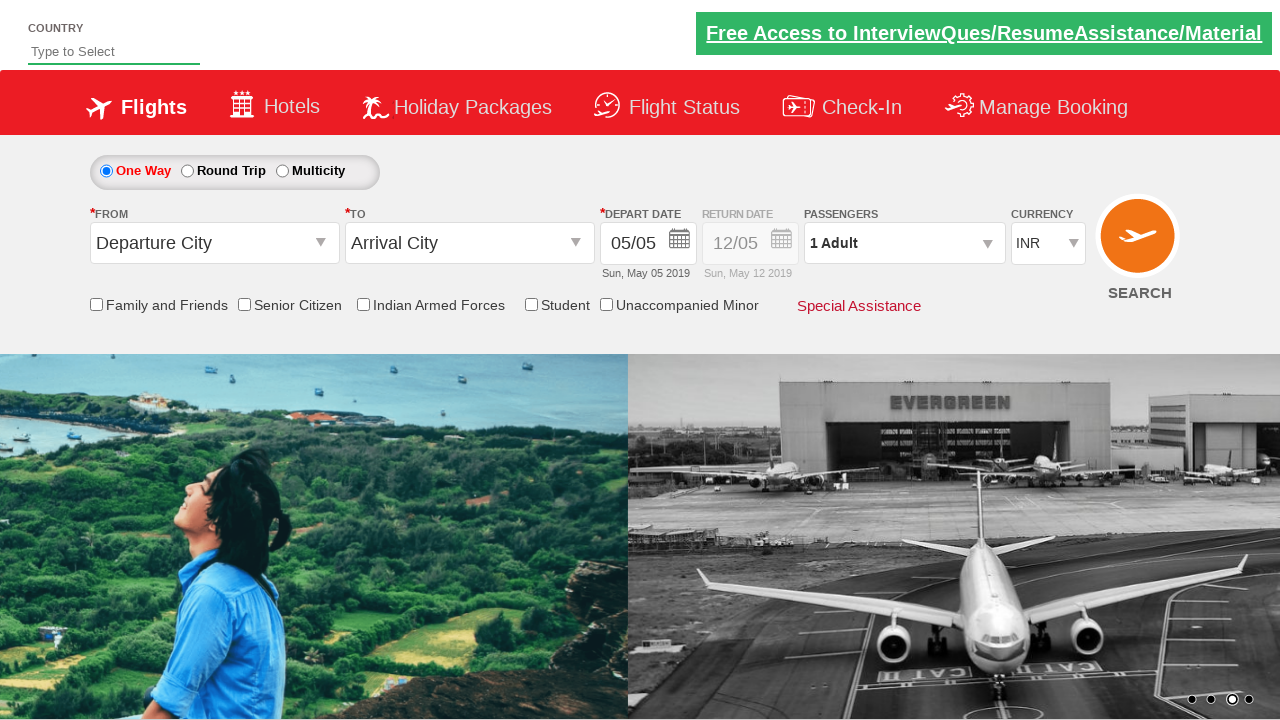